Tests window handling functionality by opening a new window through a link, switching between windows, and verifying content in both windows

Starting URL: https://the-internet.herokuapp.com/

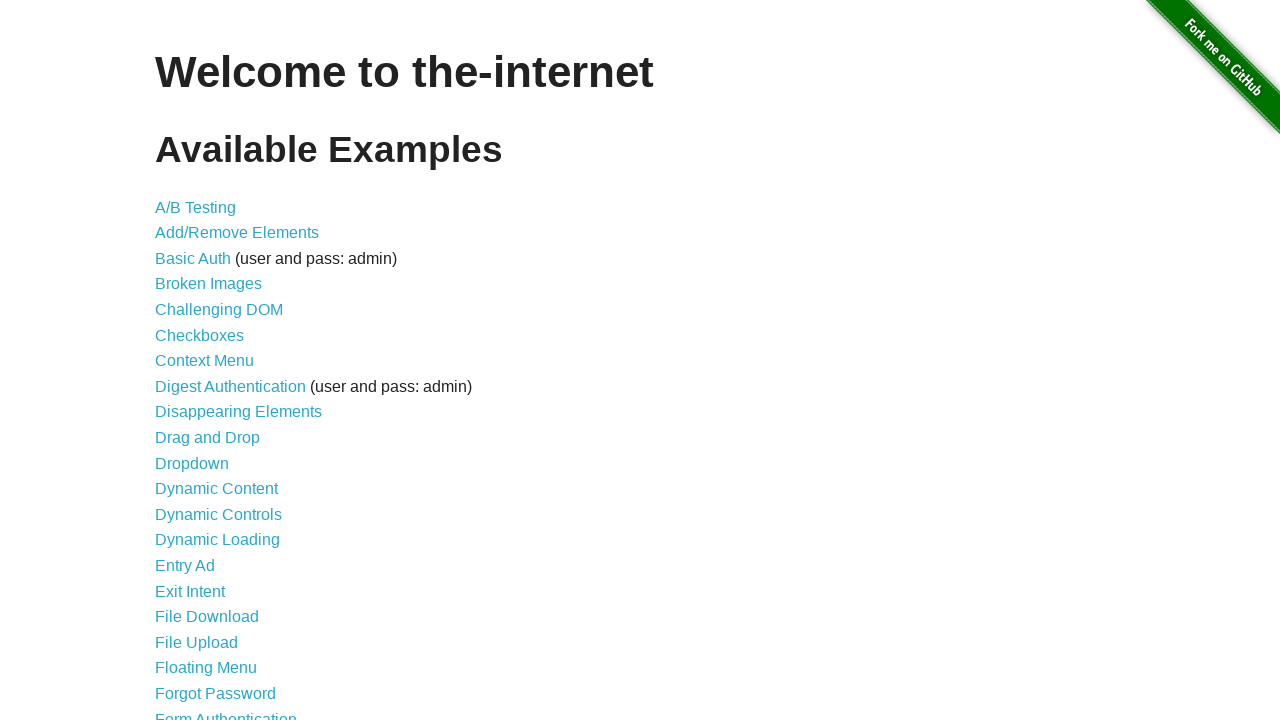

Clicked on 'Multiple Windows' link at (218, 369) on text='Multiple Windows'
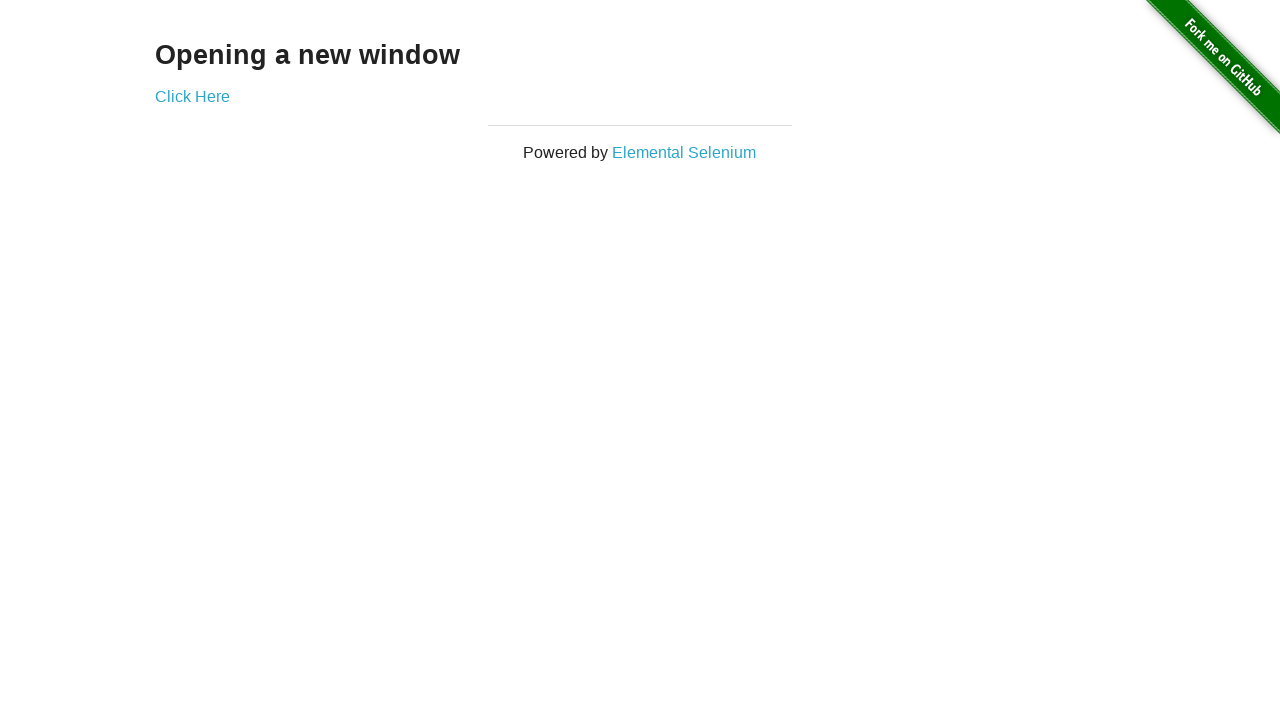

Clicked 'Click Here' link to open new window at (192, 96) on text='Click Here'
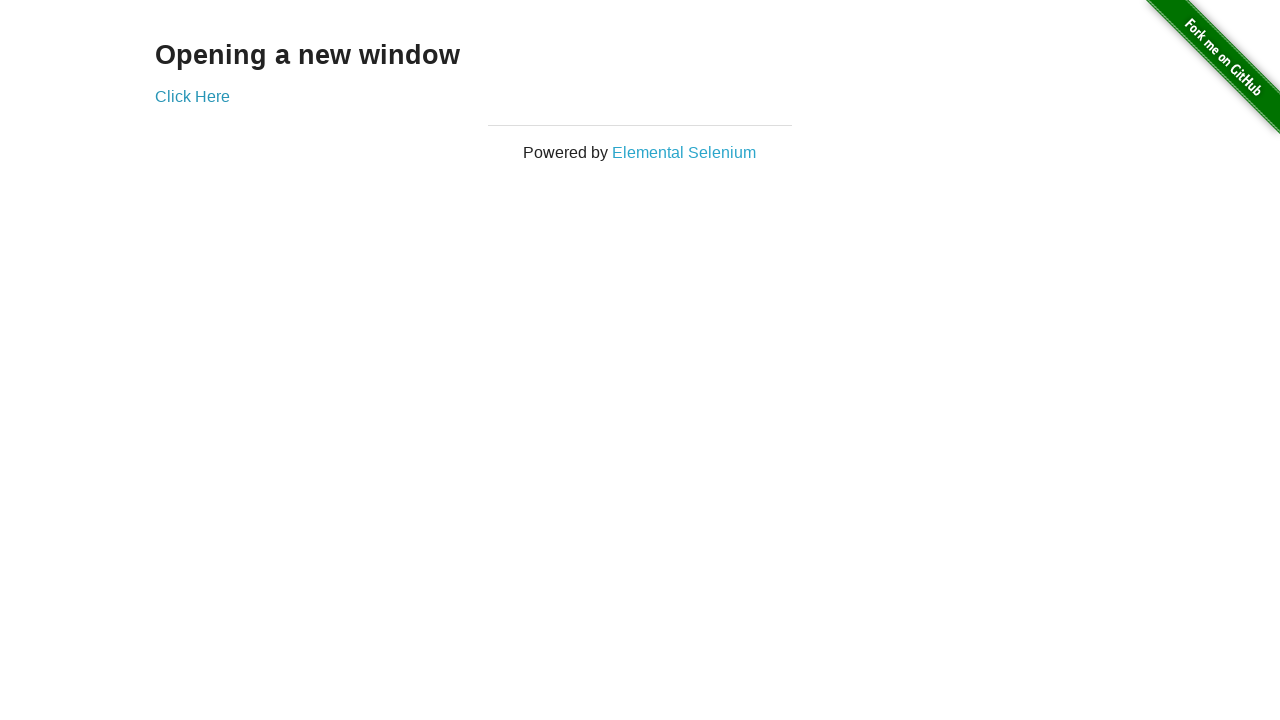

New window opened and captured
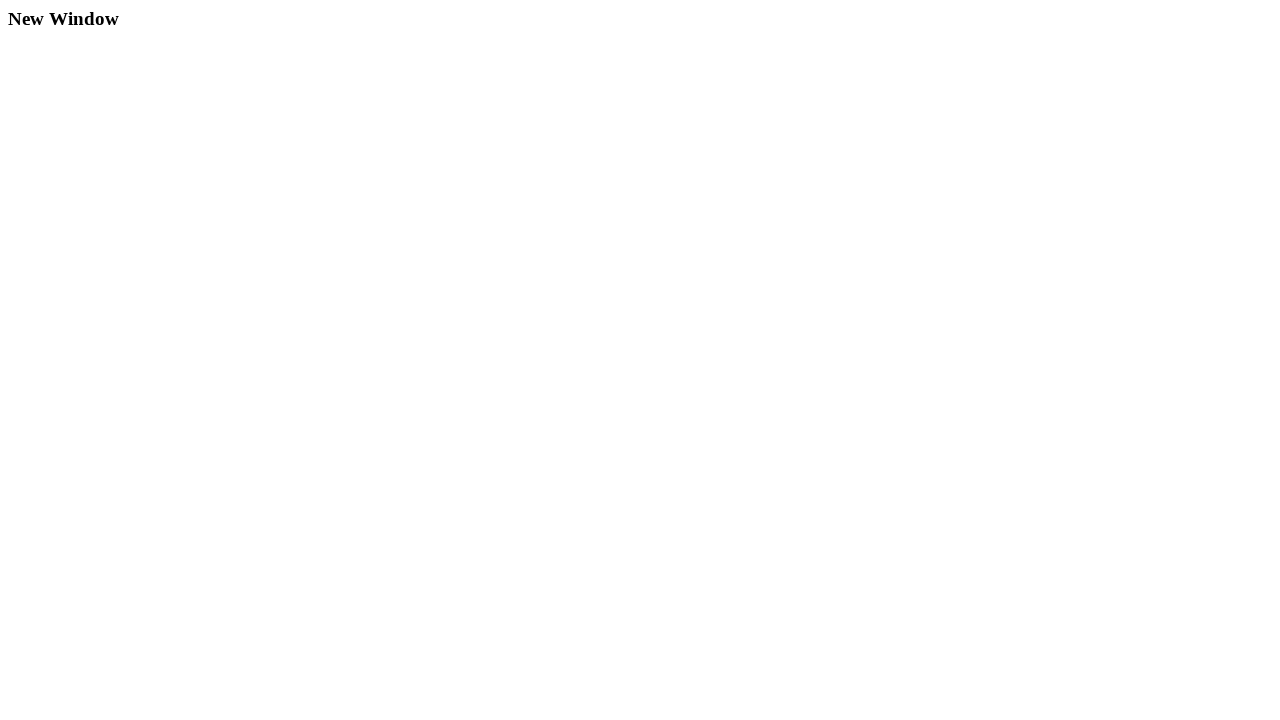

Retrieved text from new window: 'New Window'
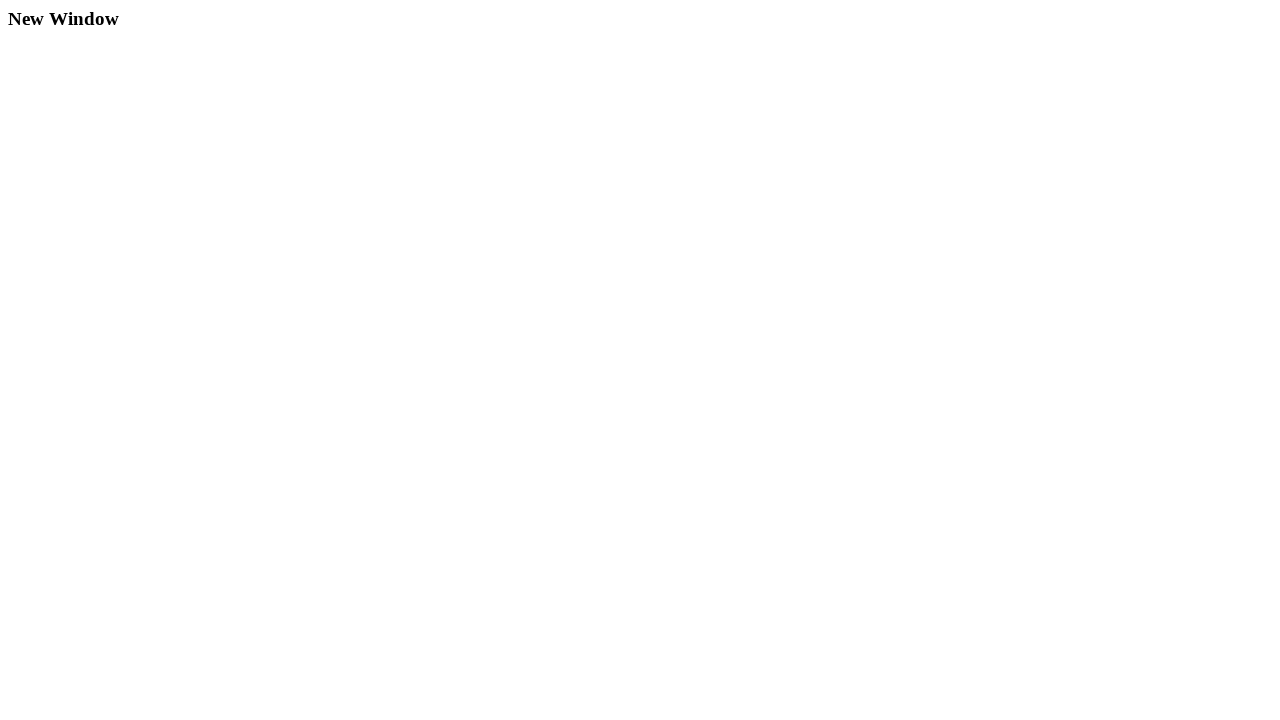

Retrieved text from original window: 'Opening a new window'
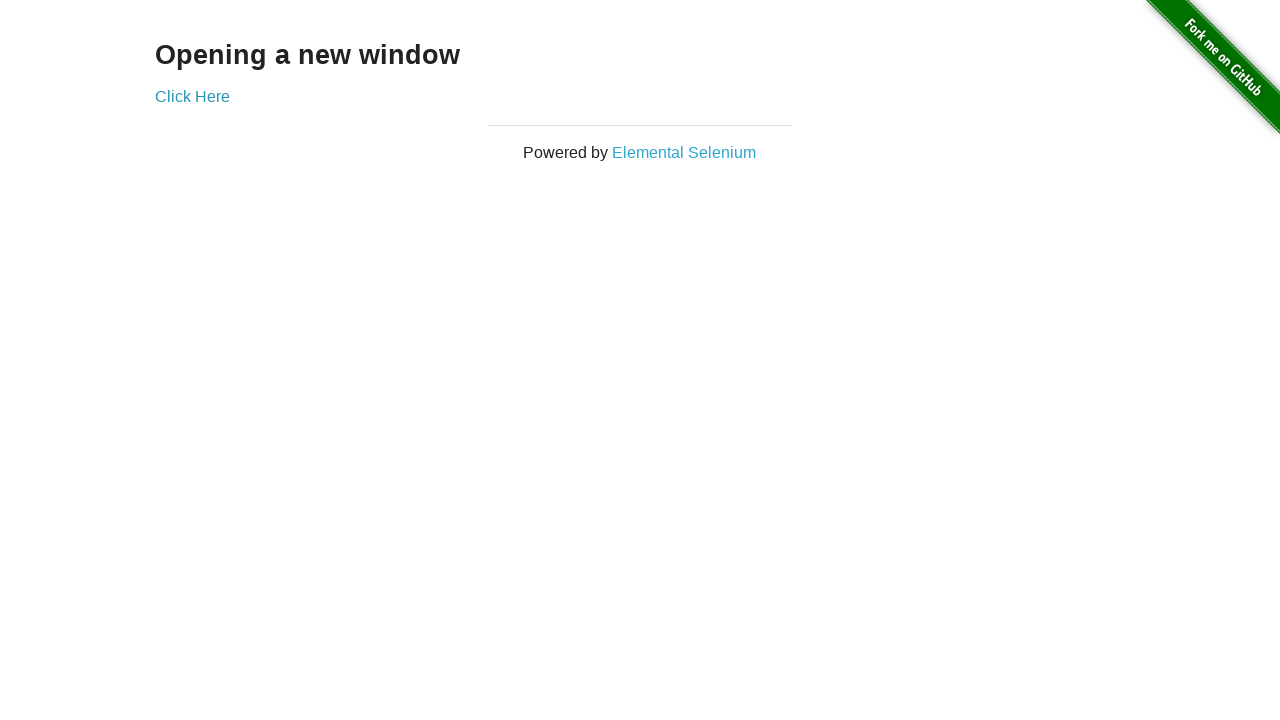

Closed the new window
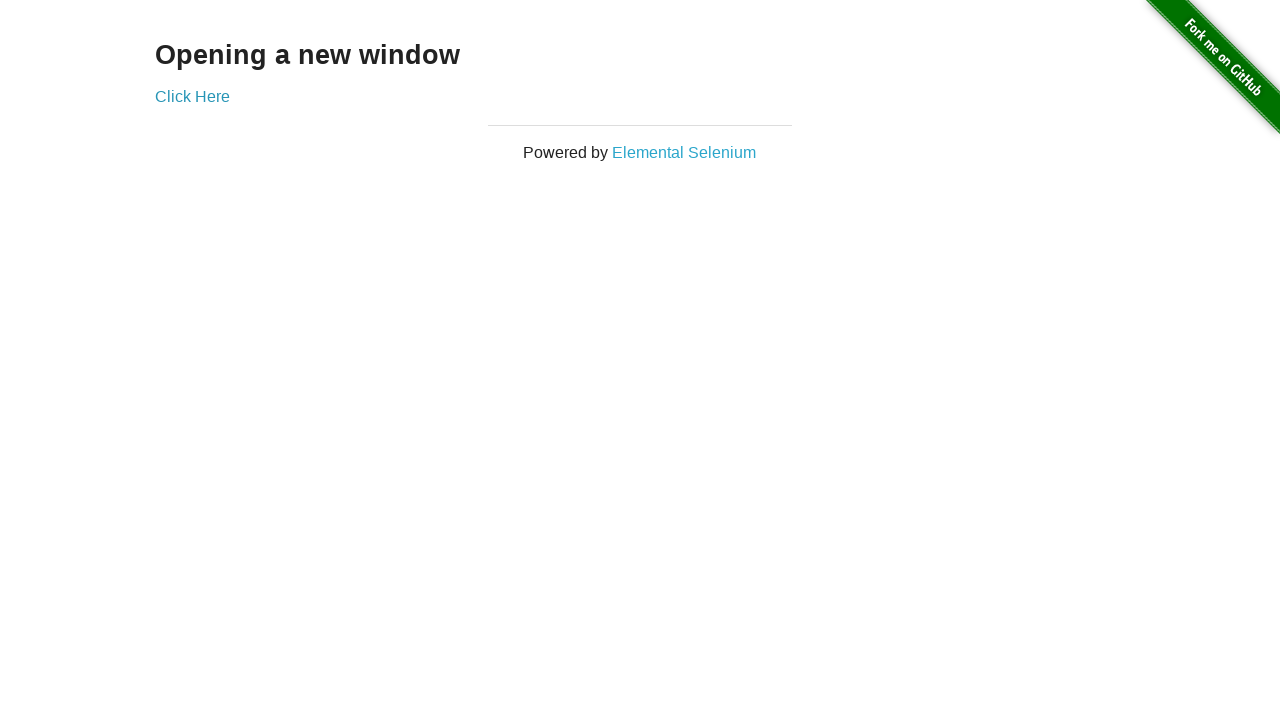

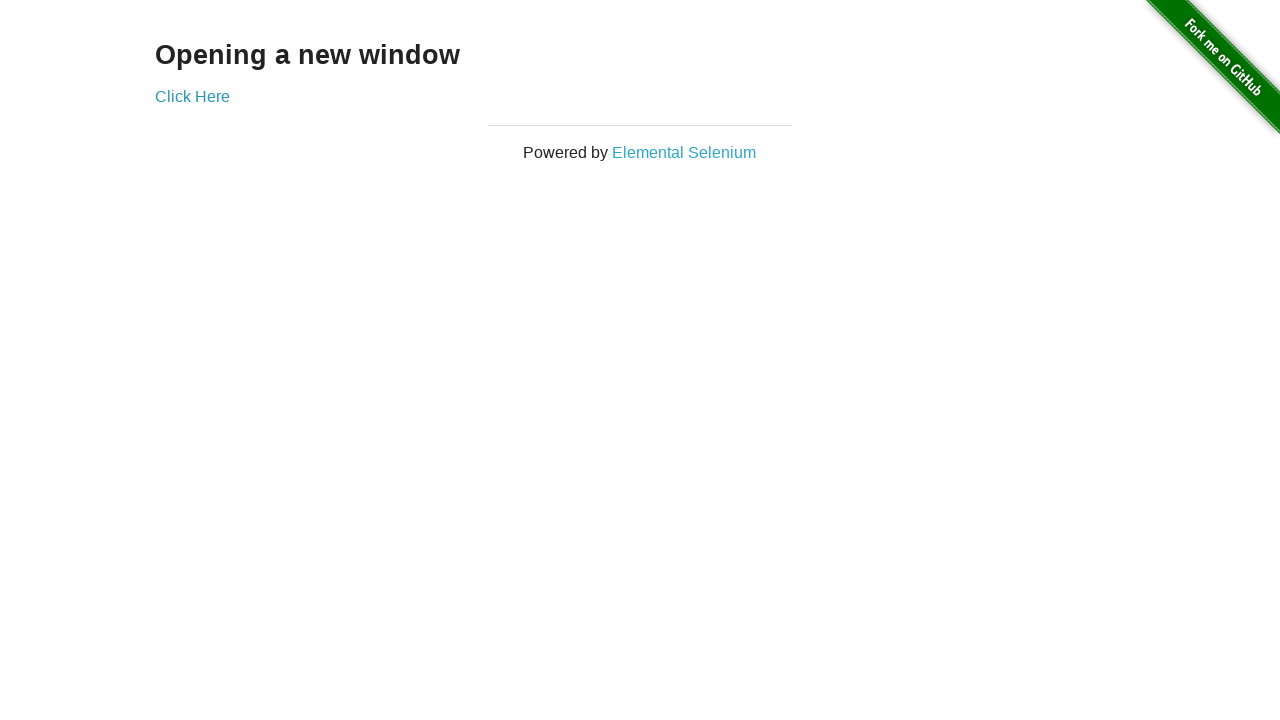